Tests that a todo item is removed when edited to an empty string

Starting URL: https://demo.playwright.dev/todomvc

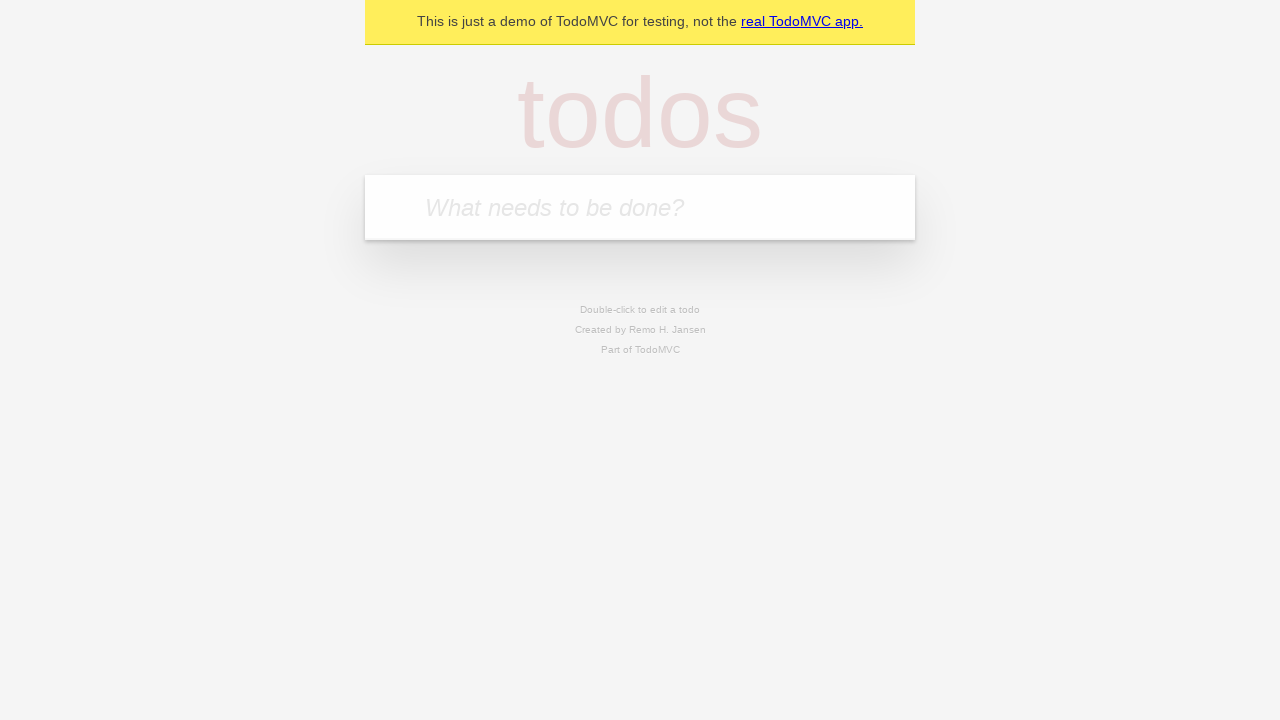

Filled todo input with 'buy some cheese' on internal:attr=[placeholder="What needs to be done?"i]
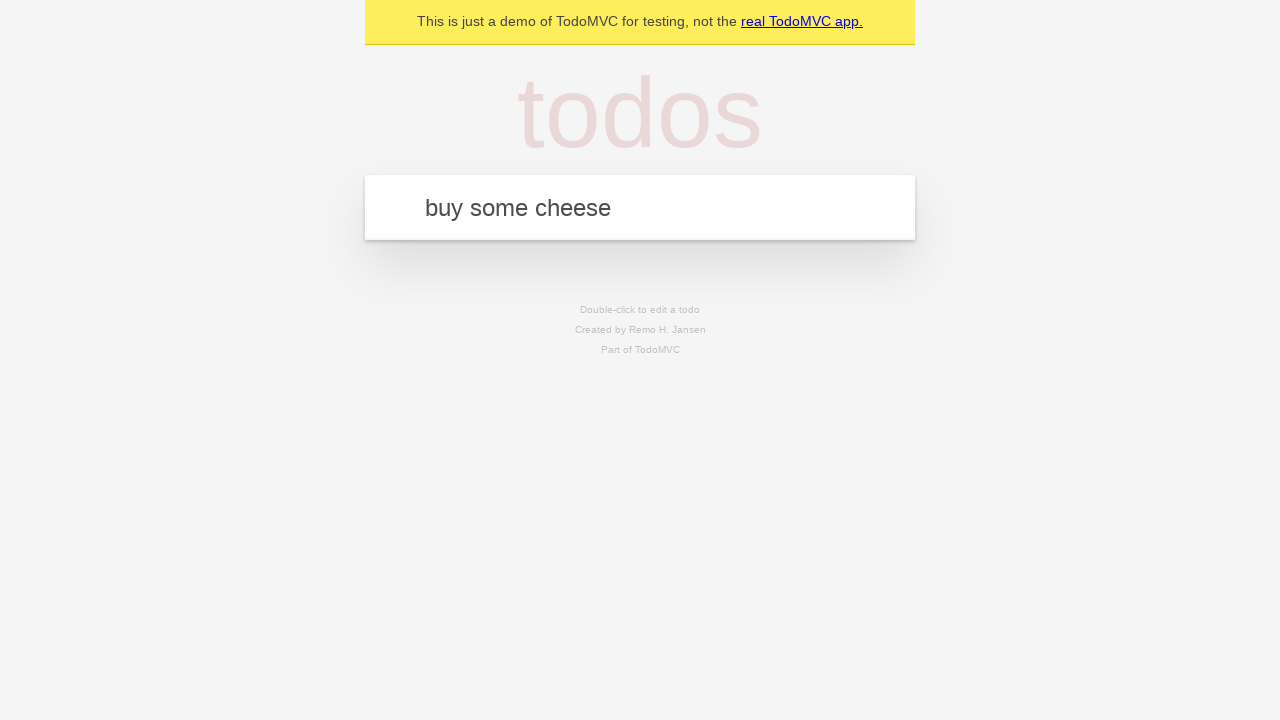

Pressed Enter to add first todo item on internal:attr=[placeholder="What needs to be done?"i]
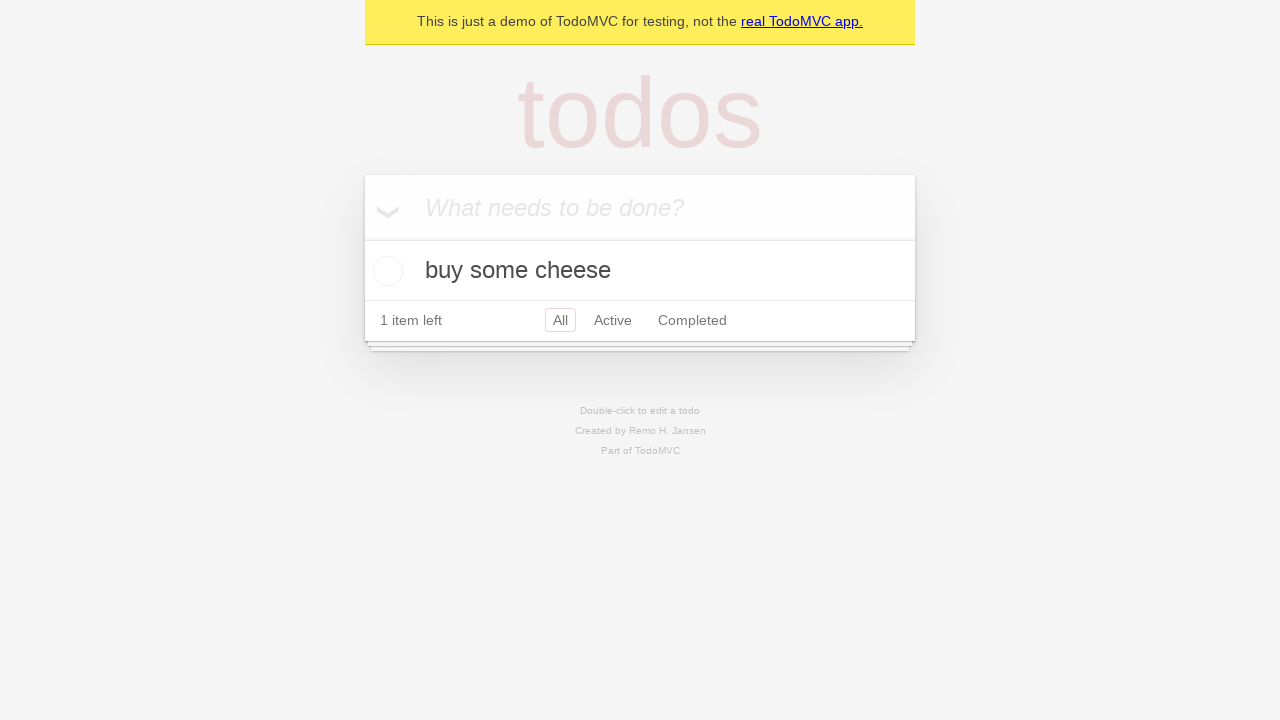

Filled todo input with 'feed the cat' on internal:attr=[placeholder="What needs to be done?"i]
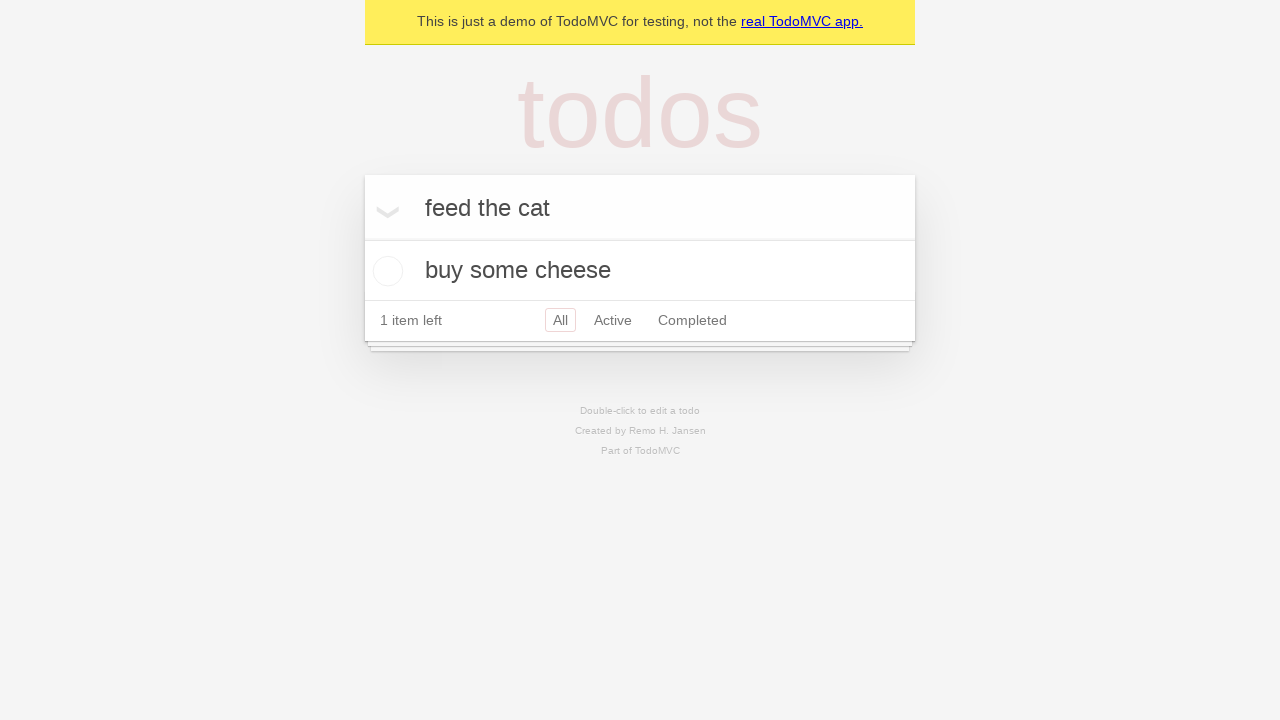

Pressed Enter to add second todo item on internal:attr=[placeholder="What needs to be done?"i]
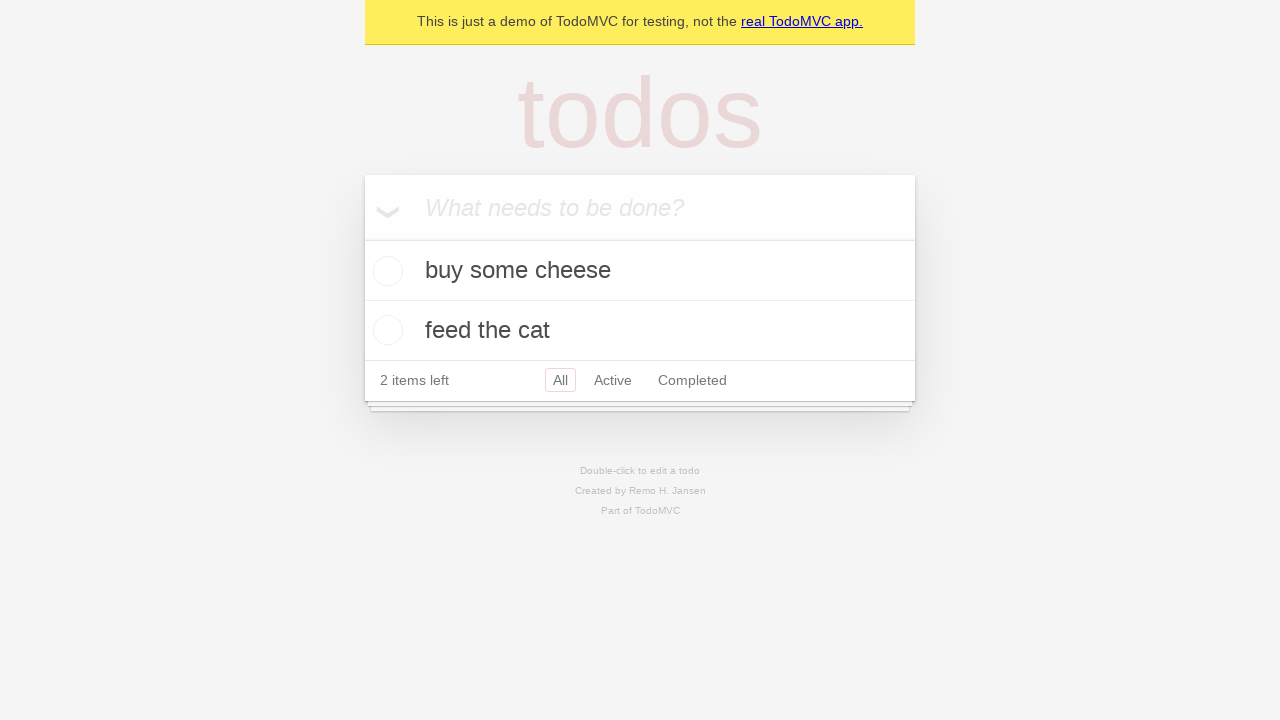

Filled todo input with 'book a doctors appointment' on internal:attr=[placeholder="What needs to be done?"i]
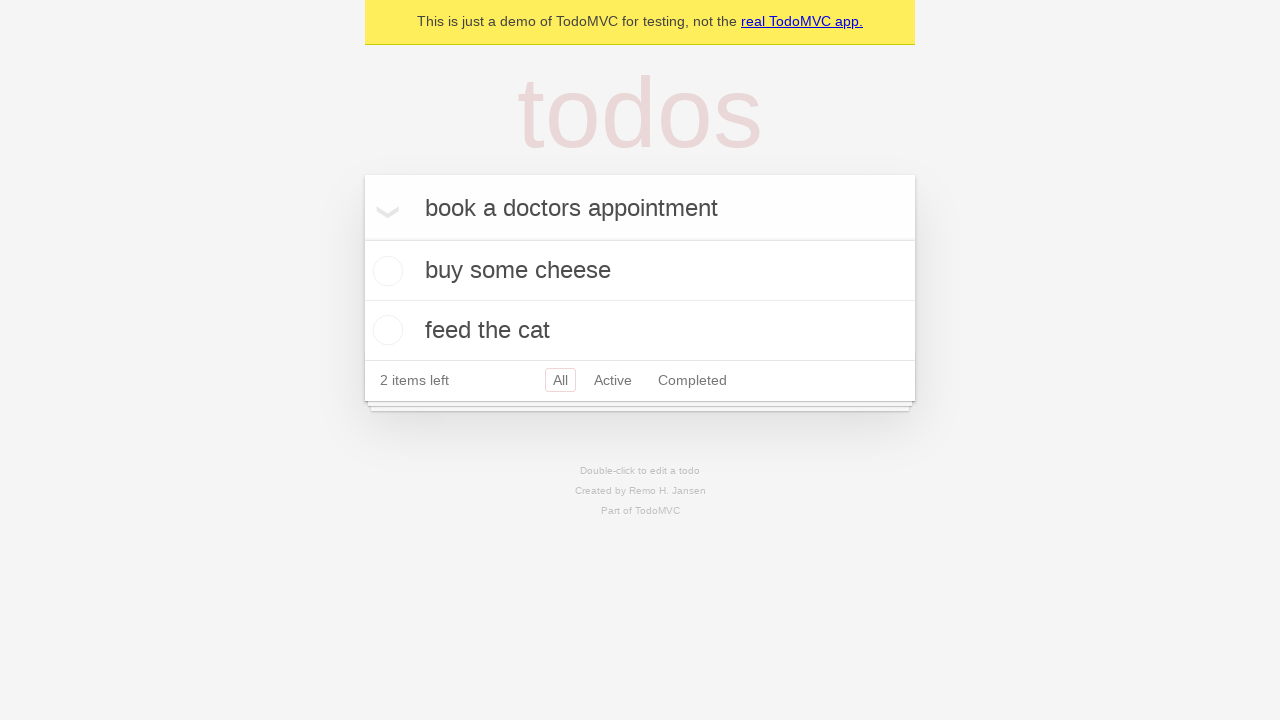

Pressed Enter to add third todo item on internal:attr=[placeholder="What needs to be done?"i]
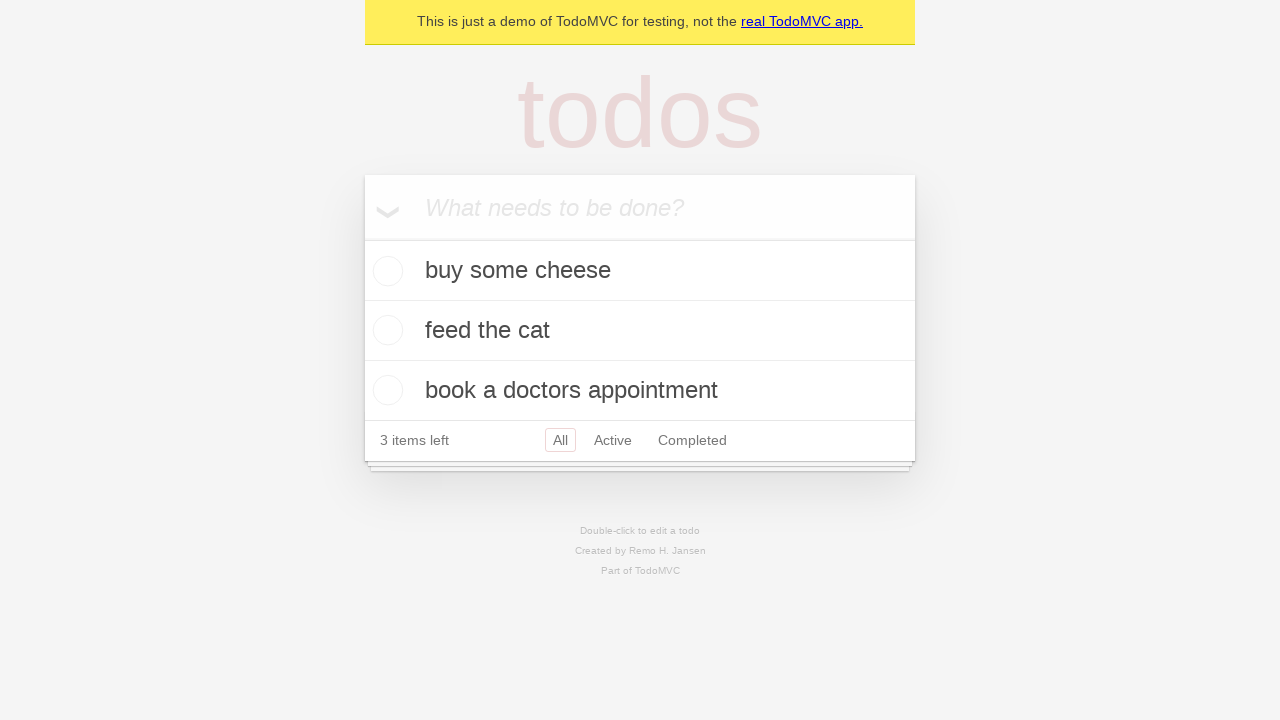

Double-clicked second todo item to enter edit mode at (640, 331) on internal:testid=[data-testid="todo-item"s] >> nth=1
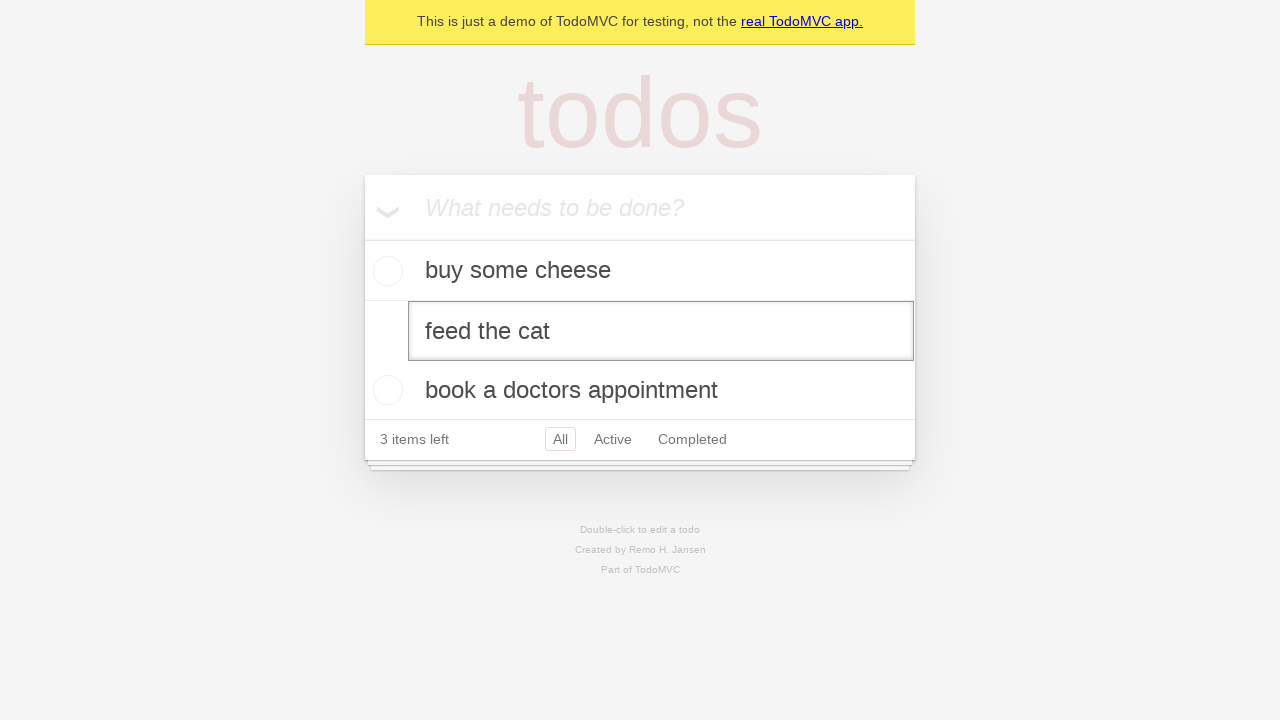

Cleared the edit textbox to empty string on internal:testid=[data-testid="todo-item"s] >> nth=1 >> internal:role=textbox[nam
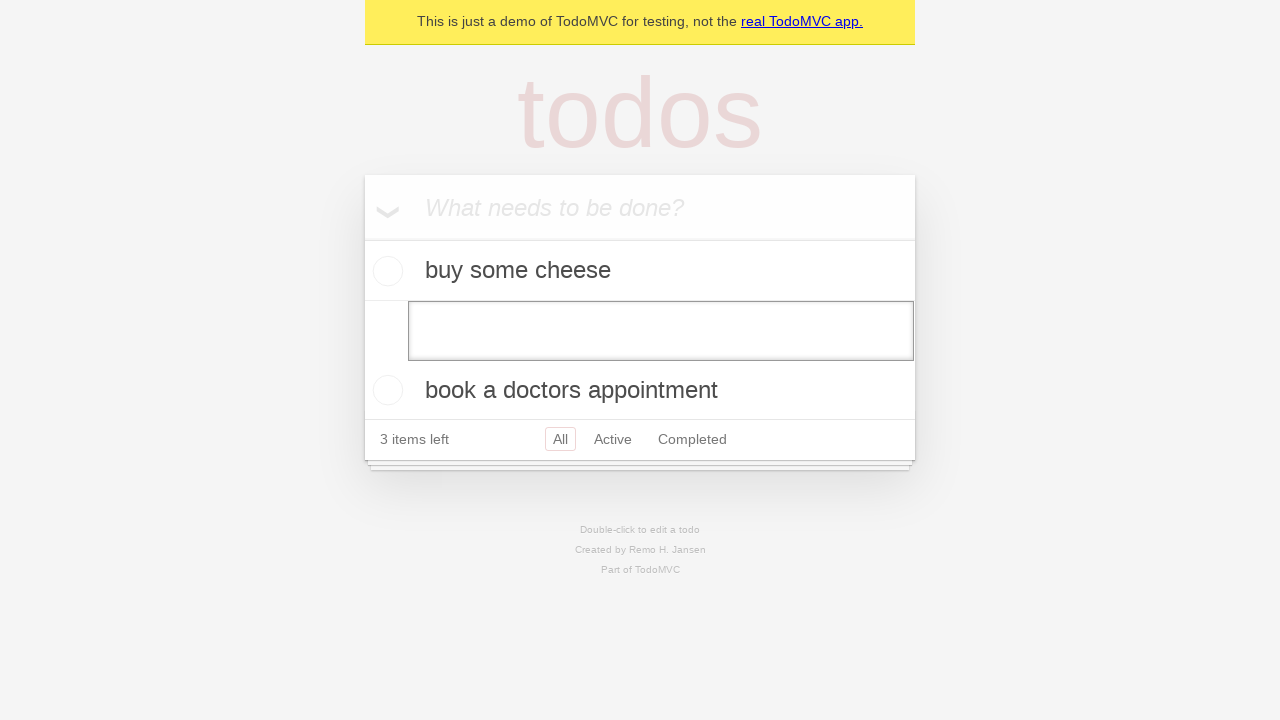

Pressed Enter to confirm empty edit, removing the todo item on internal:testid=[data-testid="todo-item"s] >> nth=1 >> internal:role=textbox[nam
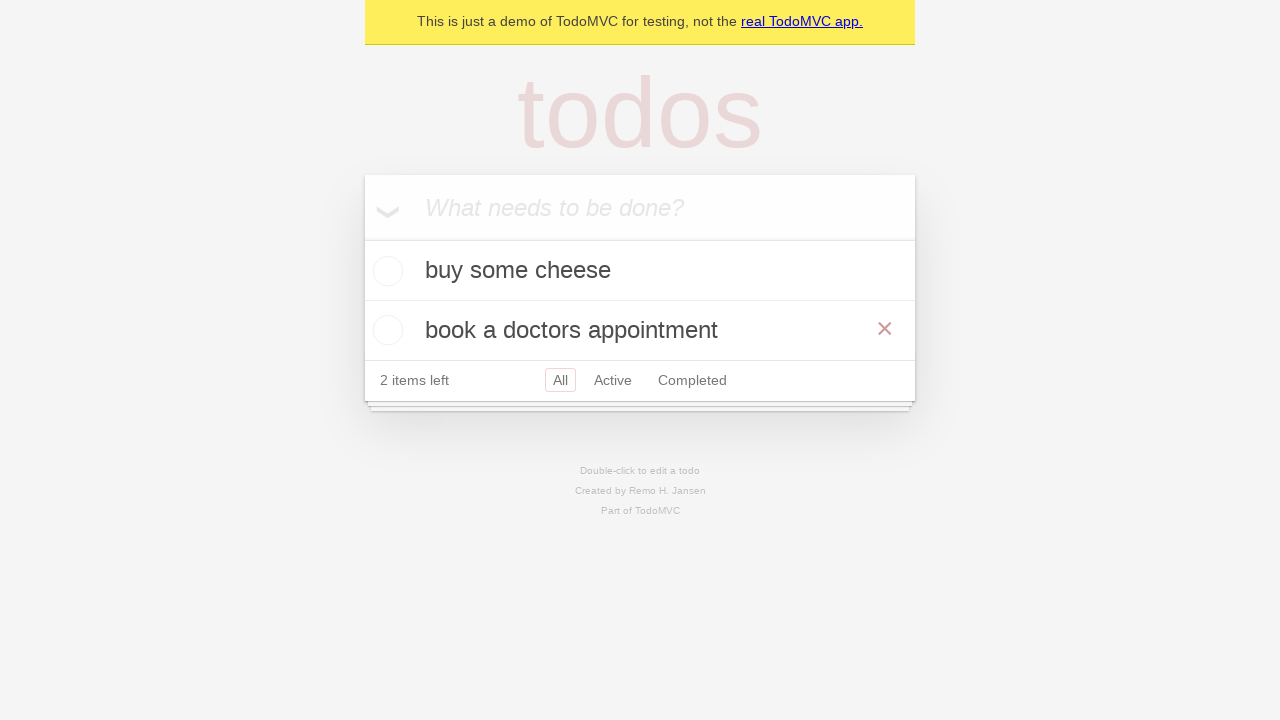

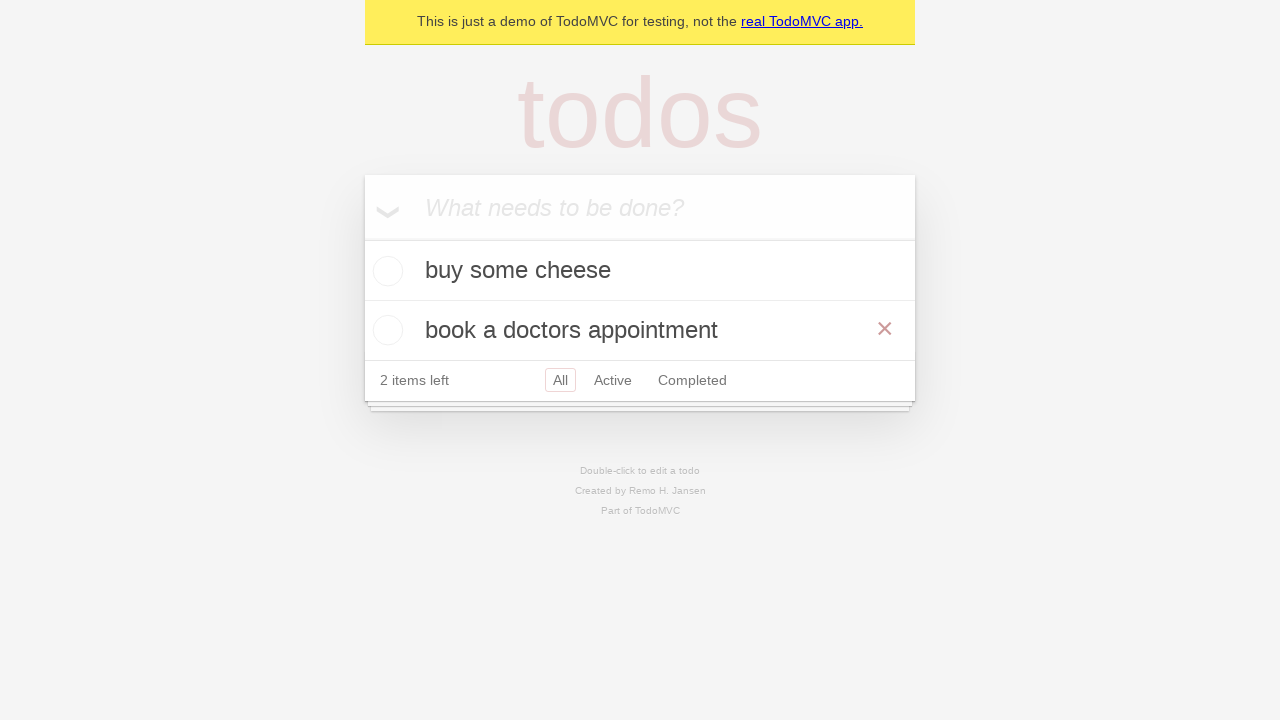